Tests drag and drop functionality by dragging an element to two different drop zones sequentially

Starting URL: https://v1.training-support.net/selenium/drag-drop

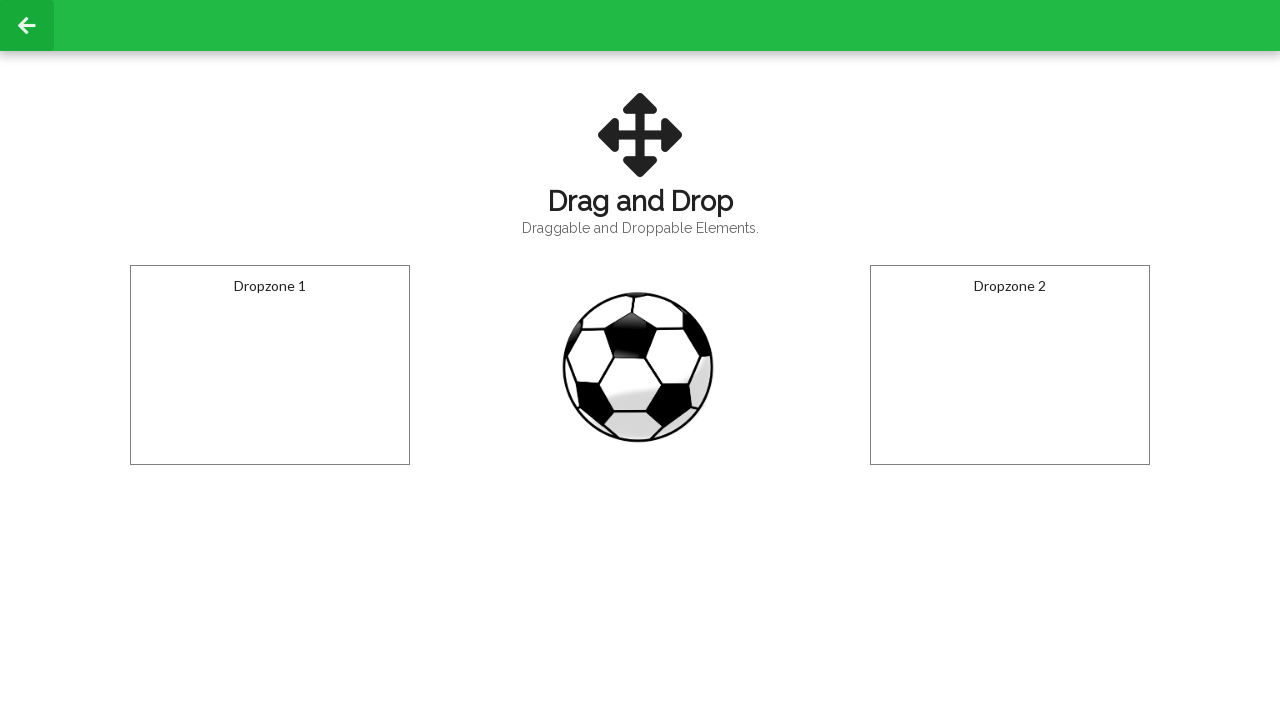

Waited for draggable element to be available
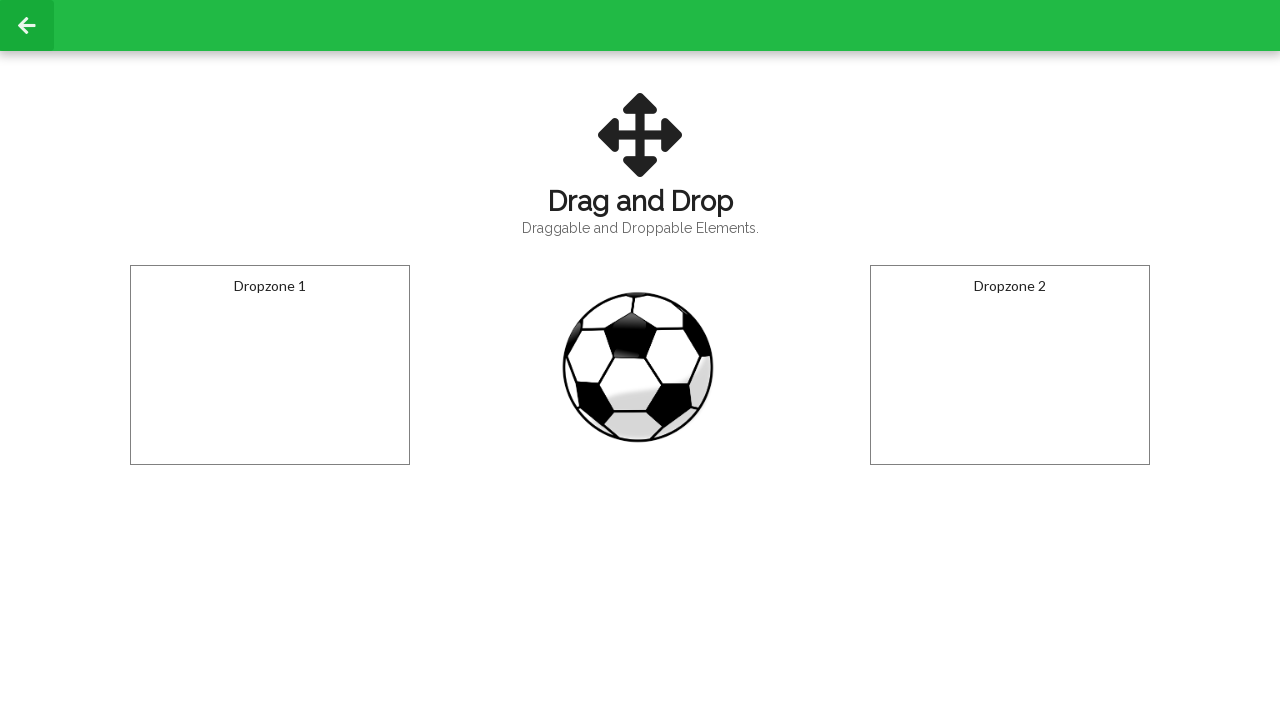

Located the draggable element
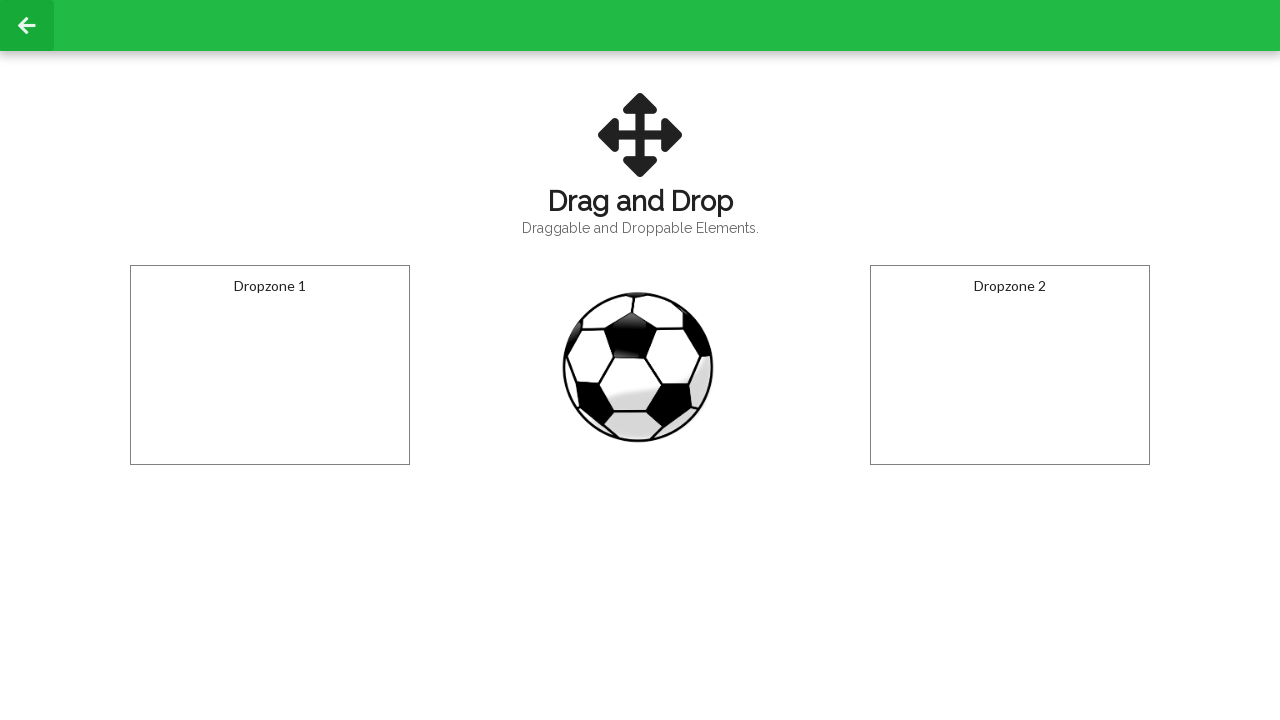

Dragged element to first drop zone (droppable) at (270, 365)
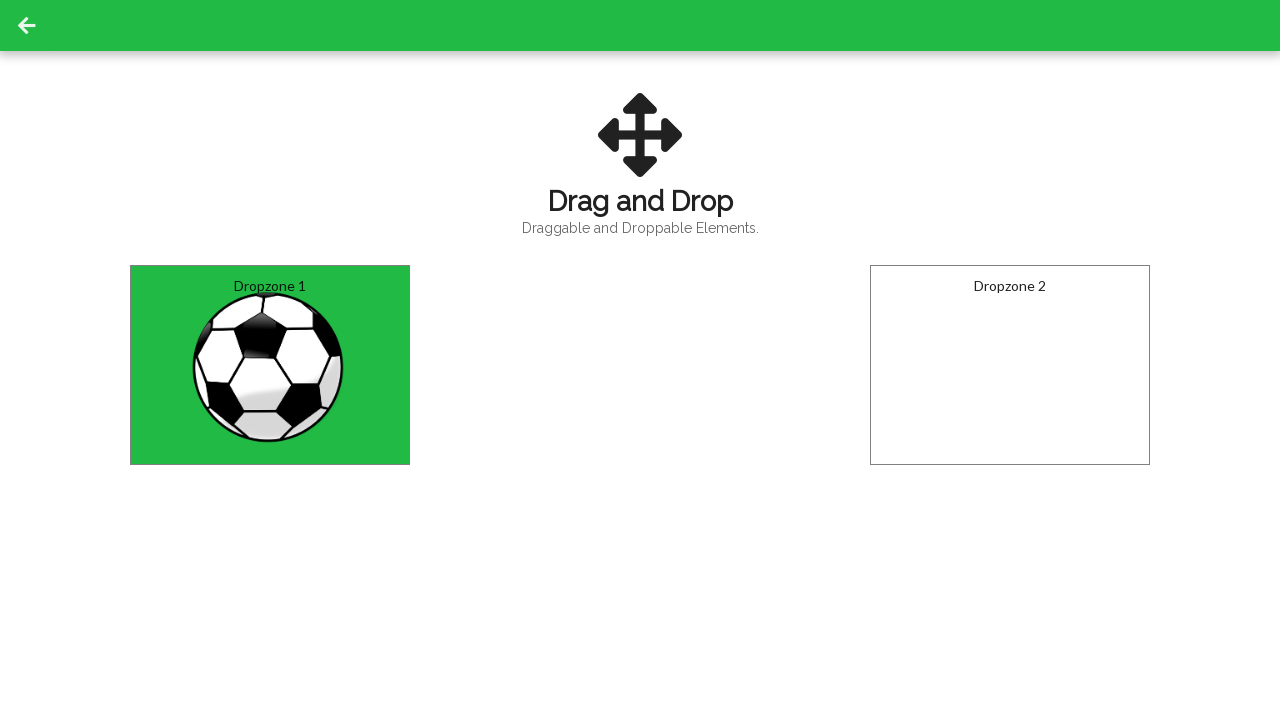

Dragged element to second drop zone (dropzone2) at (1010, 365)
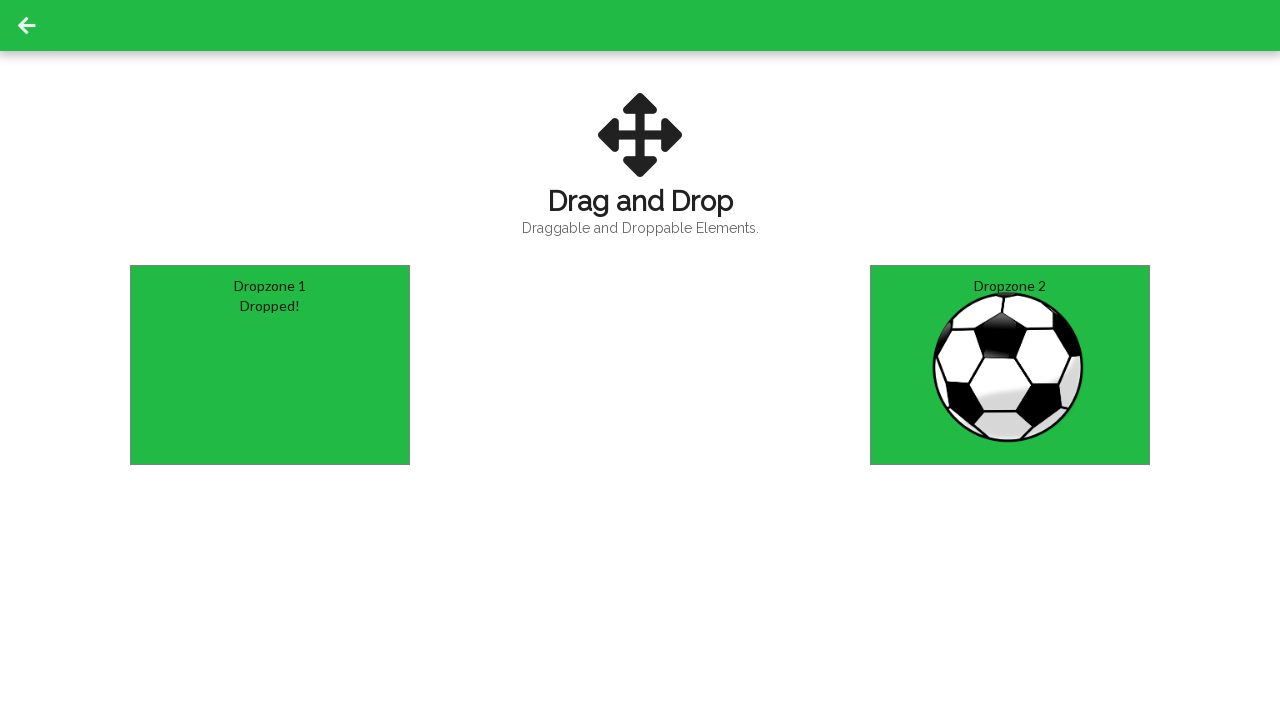

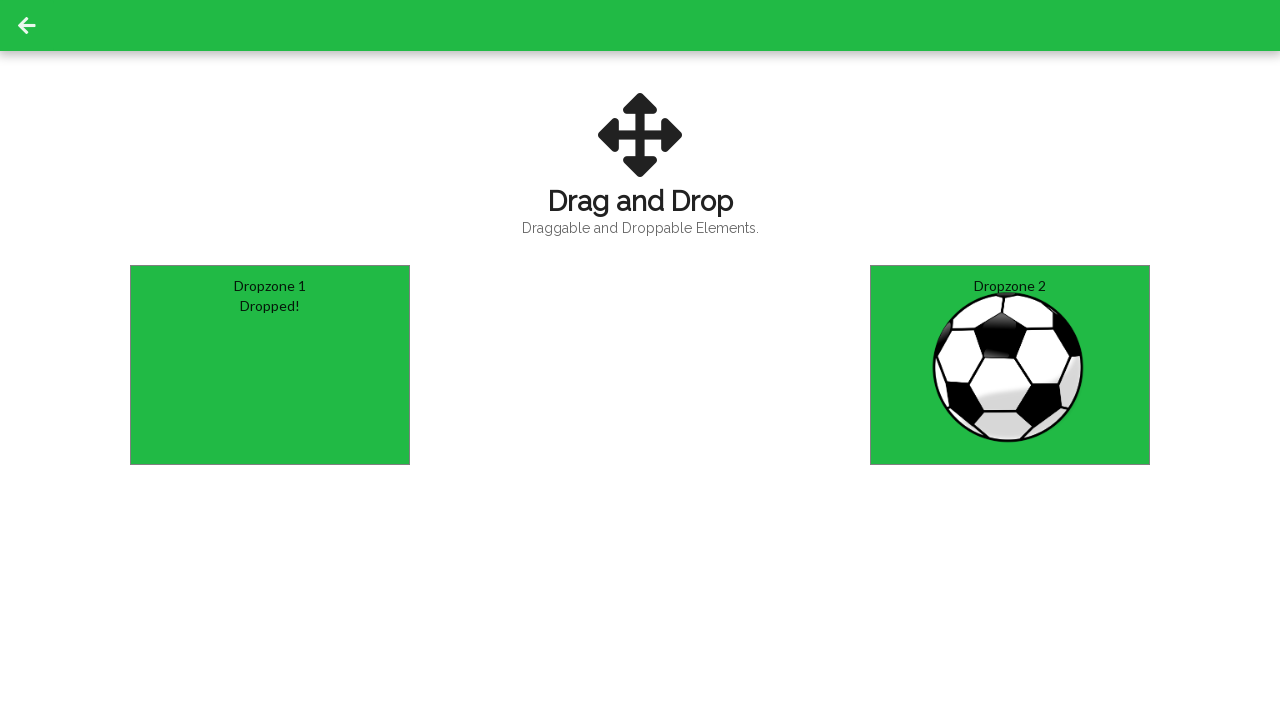